Tests opening the contact form modal by clicking the contact link

Starting URL: https://www.demoblaze.com/

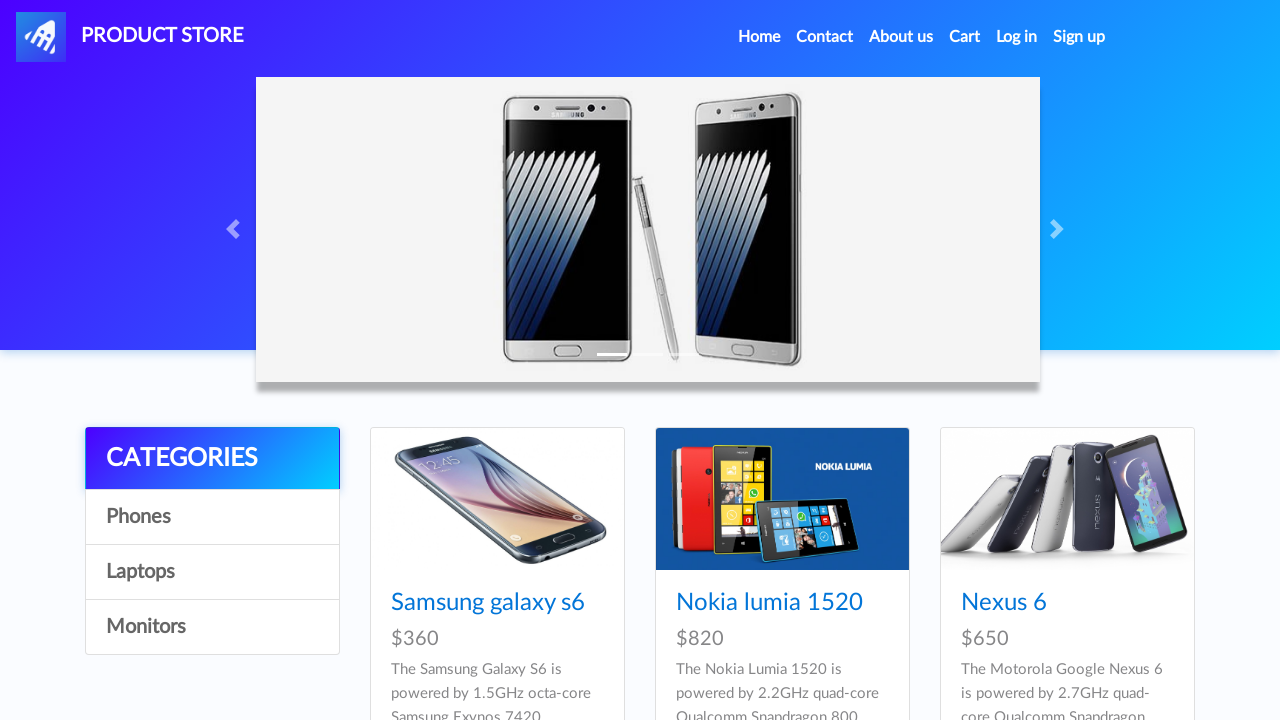

Clicked the Contact link at (825, 37) on a:has-text('Contact')
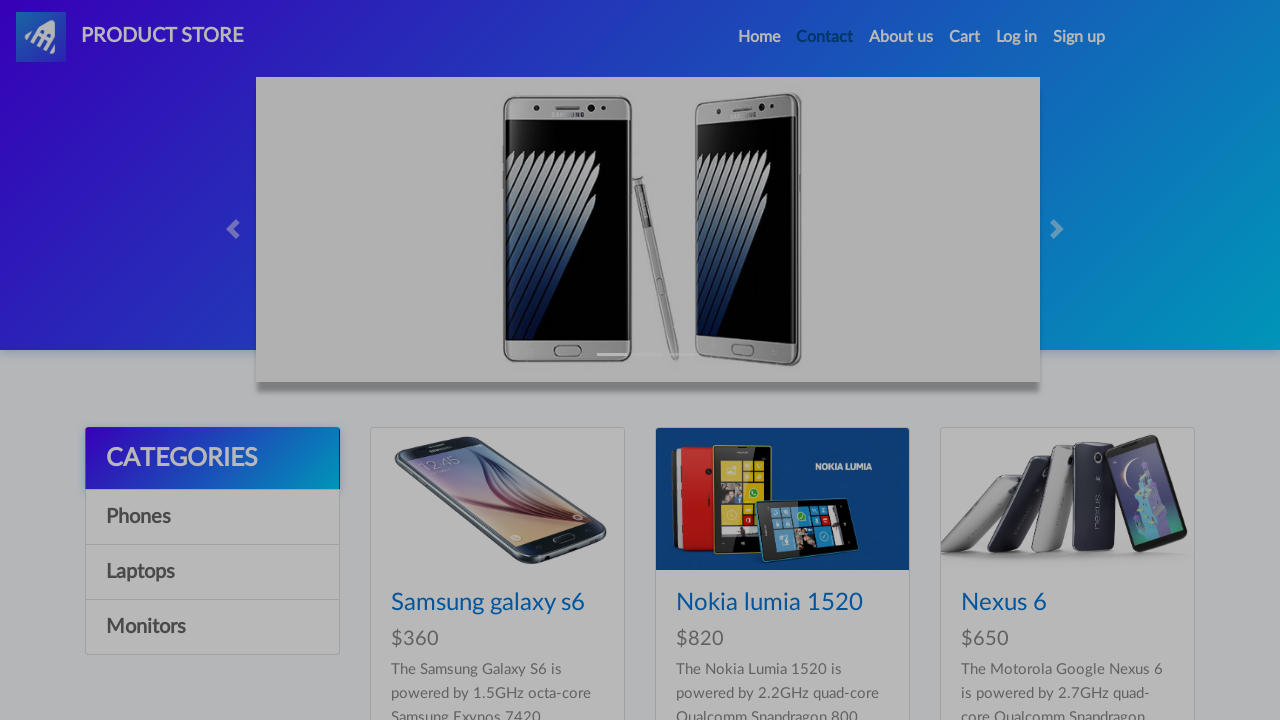

Contact form modal appeared and is visible
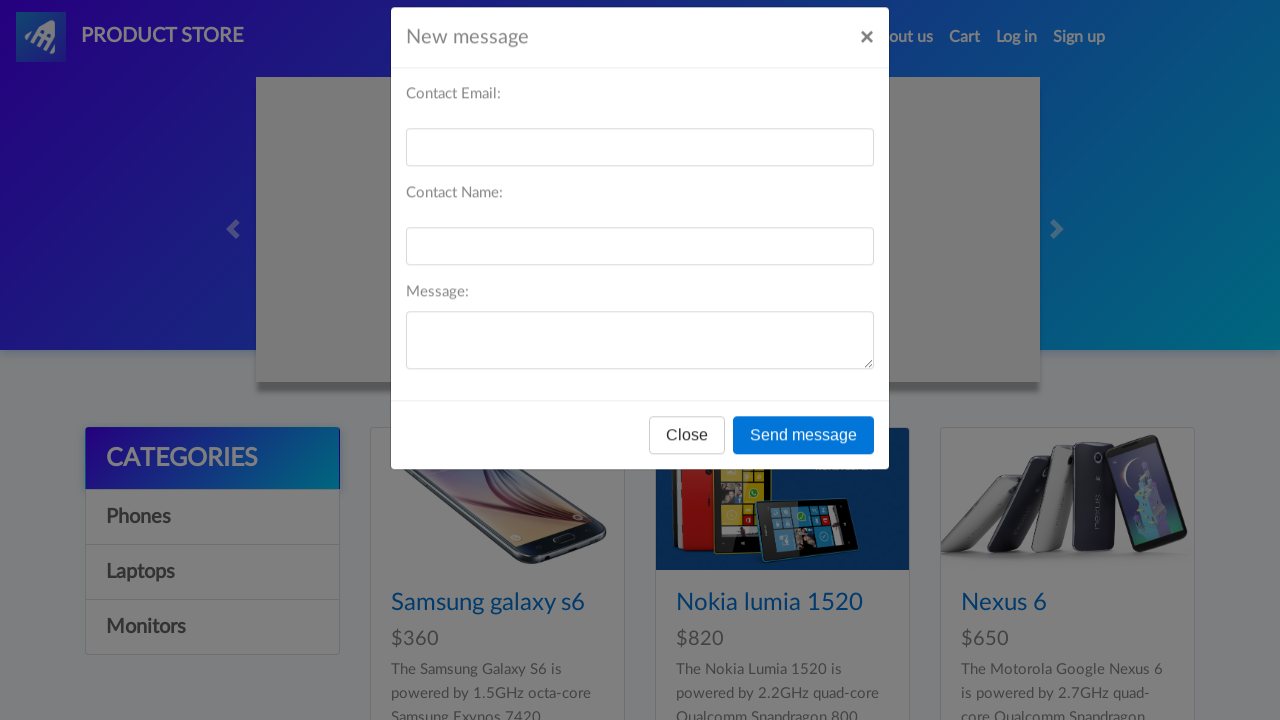

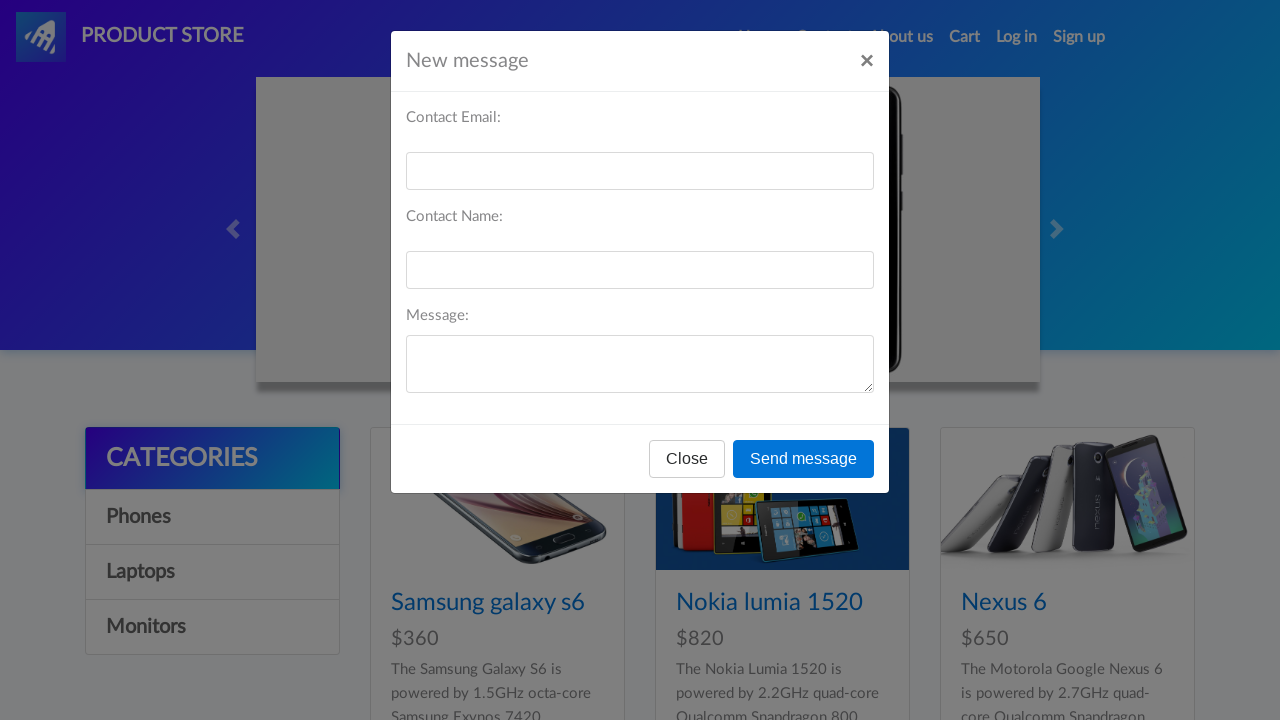